Verifies that the login page header displays the expected text "Log in to ZeroBank" by checking the h3 element content.

Starting URL: http://zero.webappsecurity.com/login.html

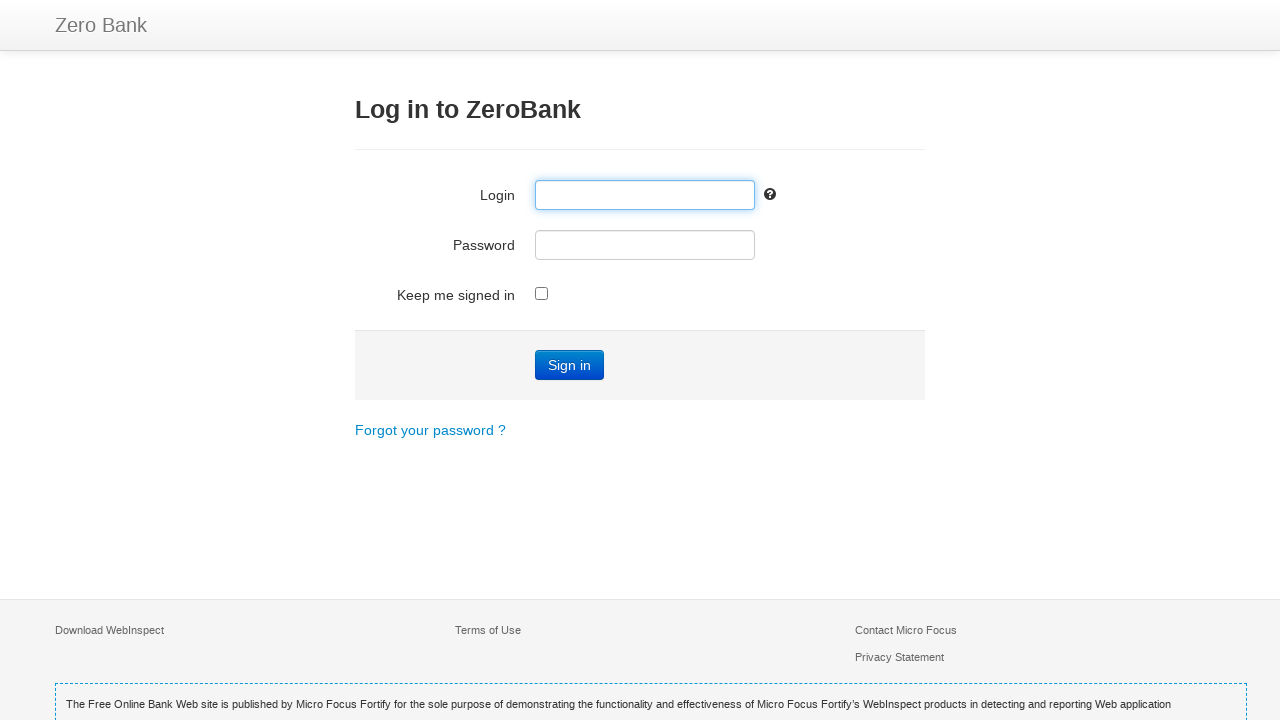

Navigated to ZeroBank login page
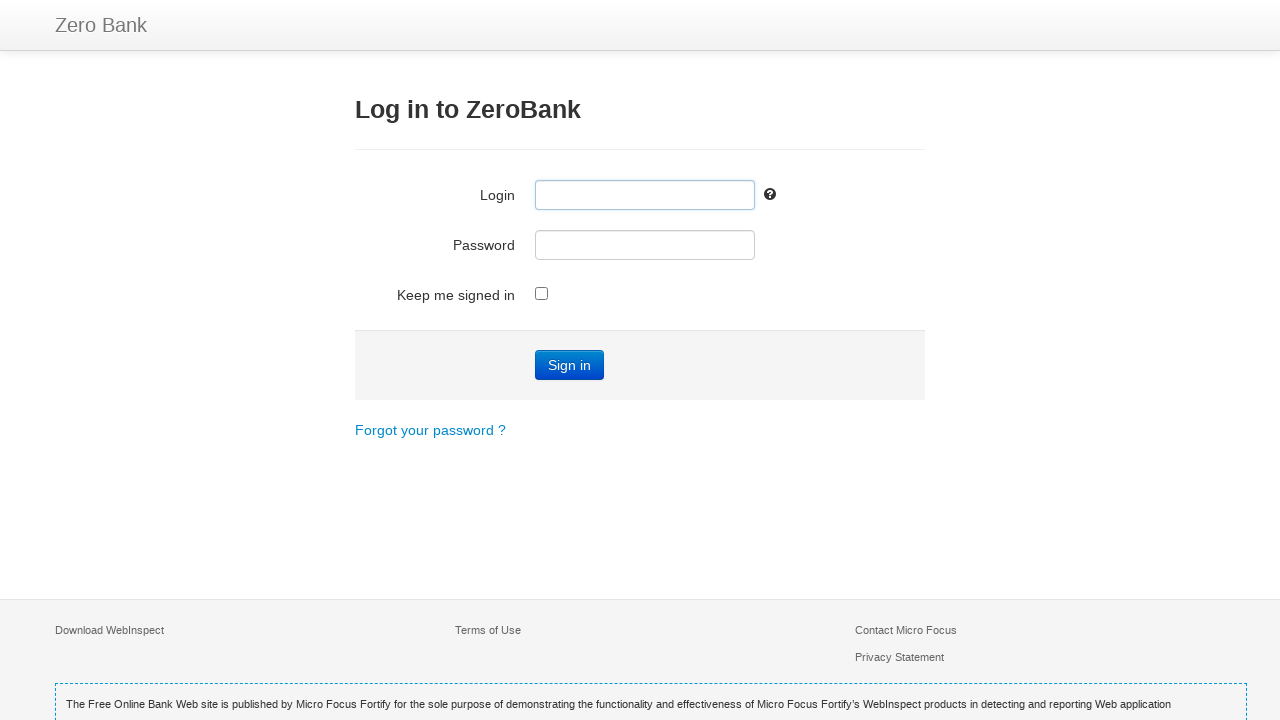

Waited for h3 header element to be present
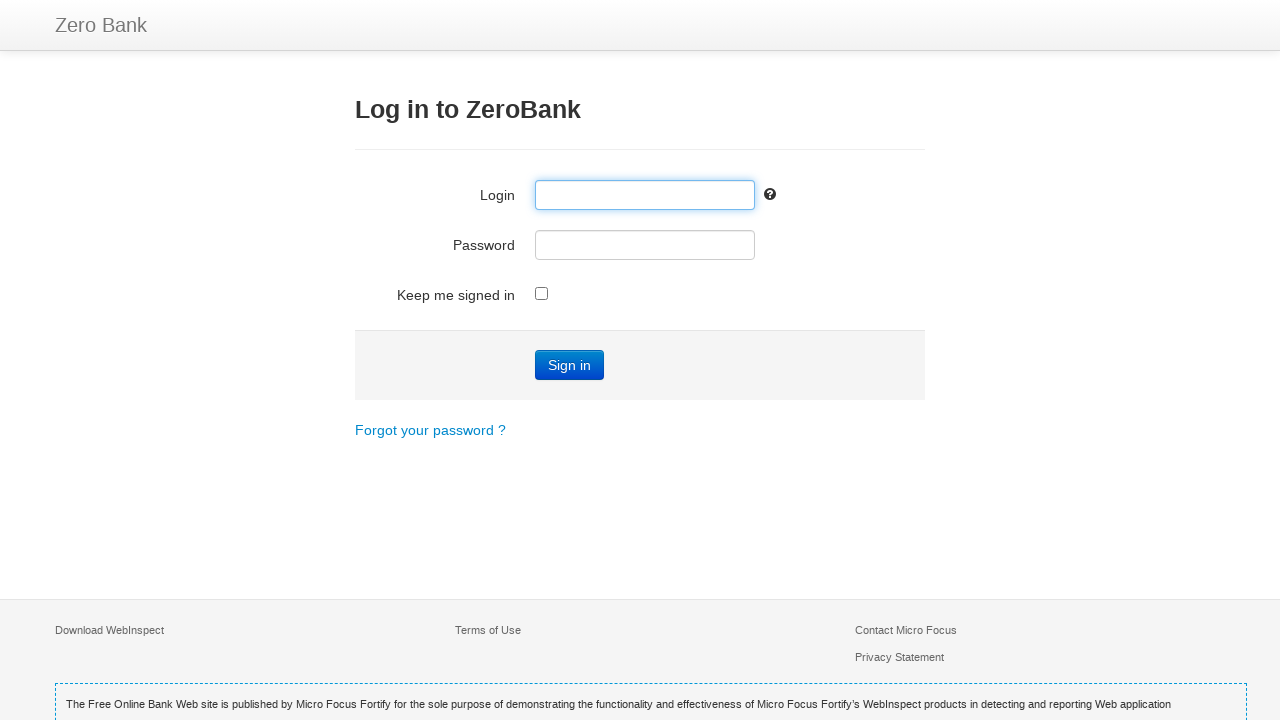

Retrieved header text content
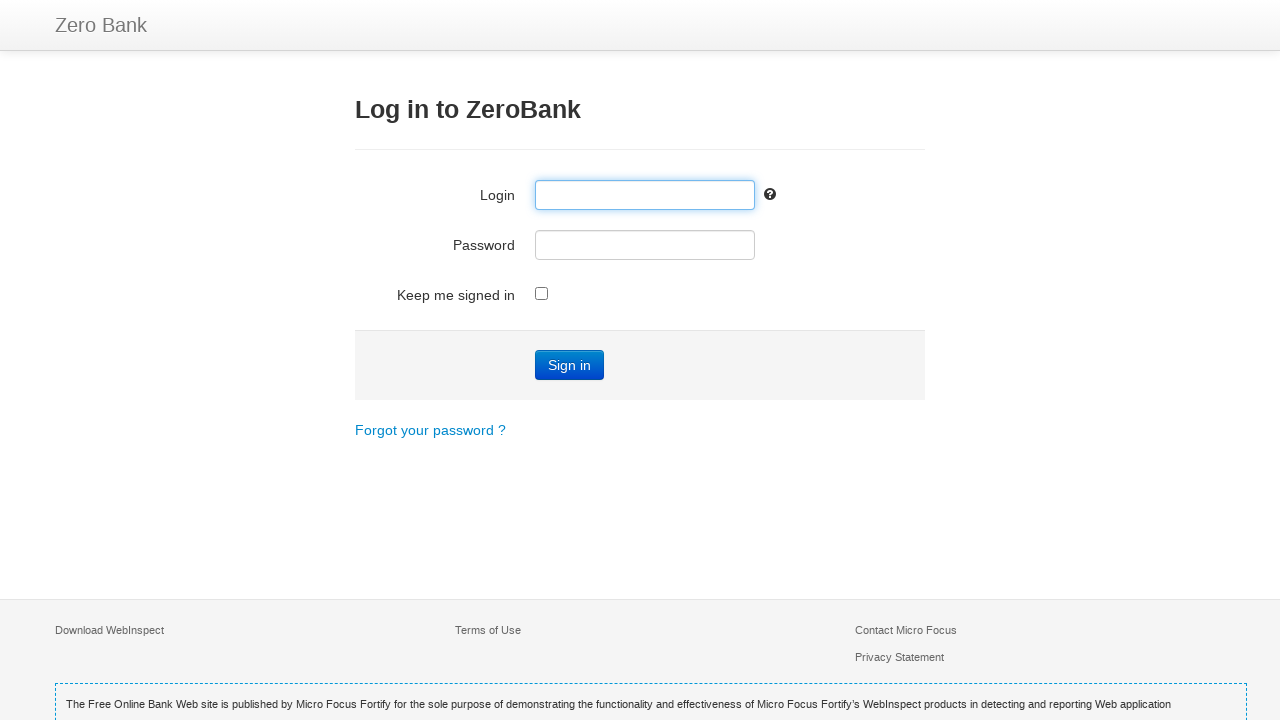

Verified header text matches expected value: 'Log in to ZeroBank'
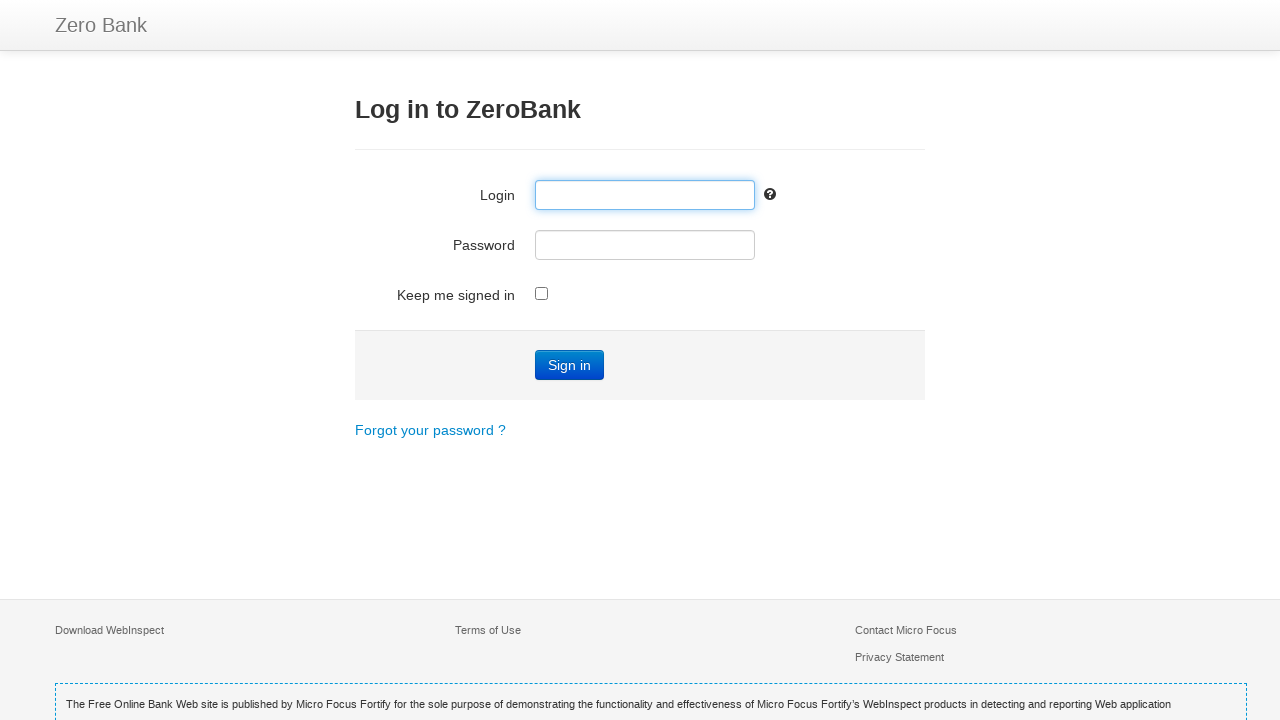

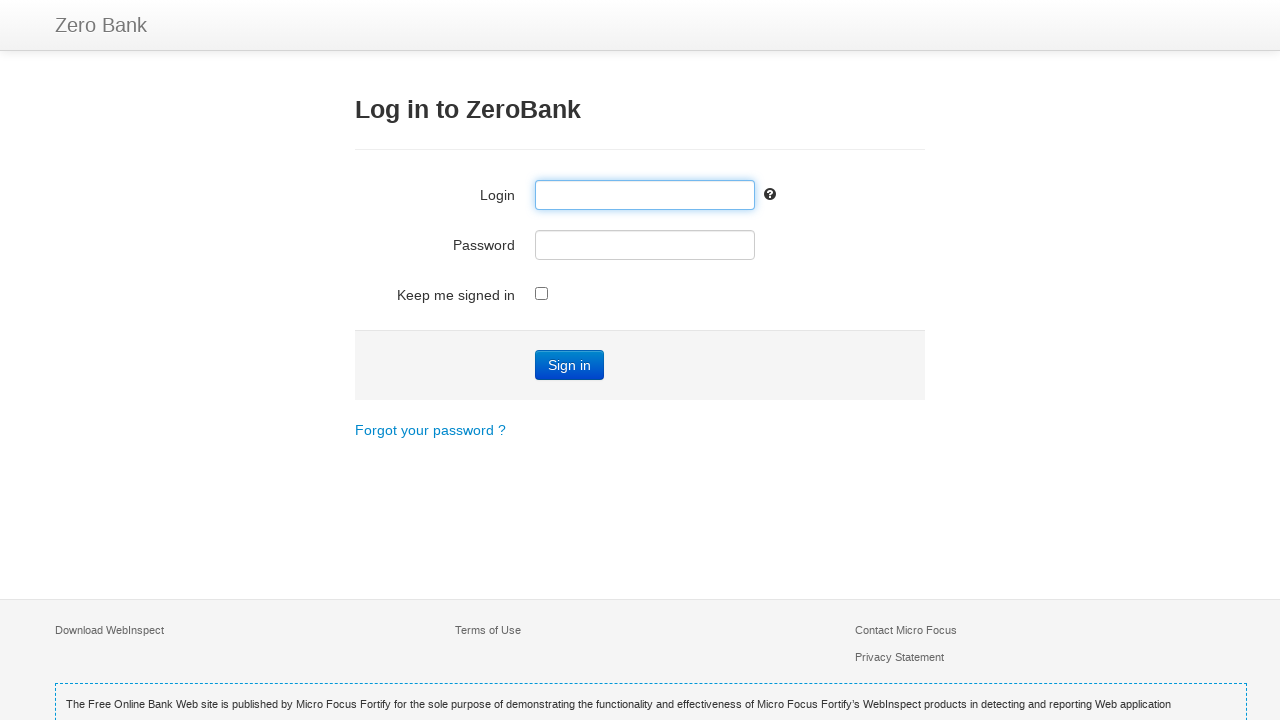